Tests dynamic content loading and element manipulation on the-internet.herokuapp.com by navigating through dynamic loading examples and dynamic controls

Starting URL: https://the-internet.herokuapp.com/

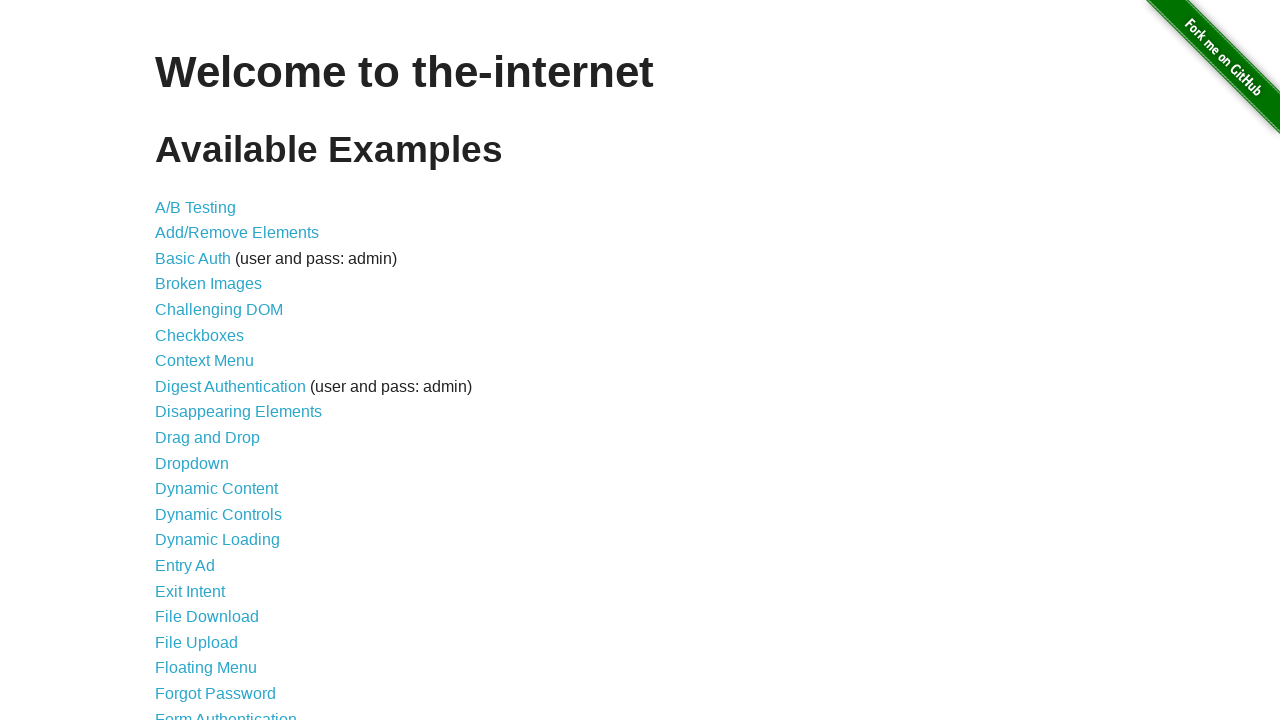

Clicked on Dynamic Loading link at (218, 540) on text=Dynamic Loading
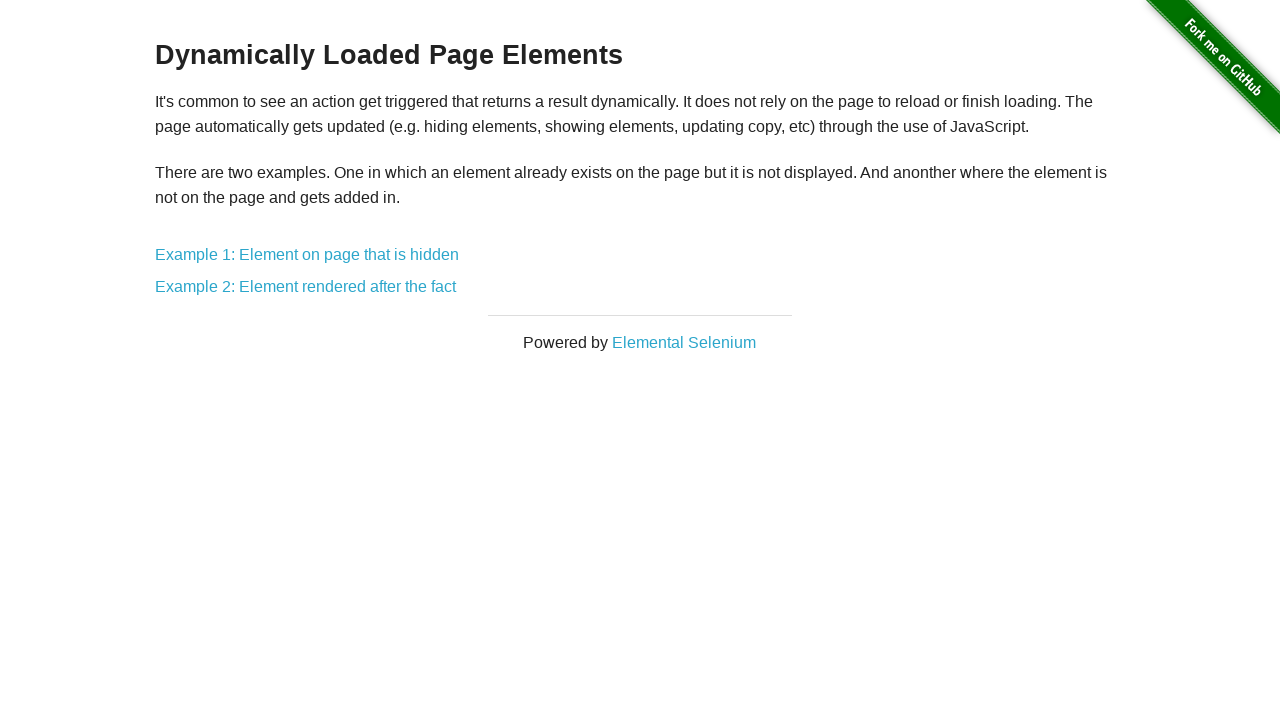

Clicked on Example 1: Element on page that is hidden at (307, 255) on text=Example 1: Element on page that is hidden
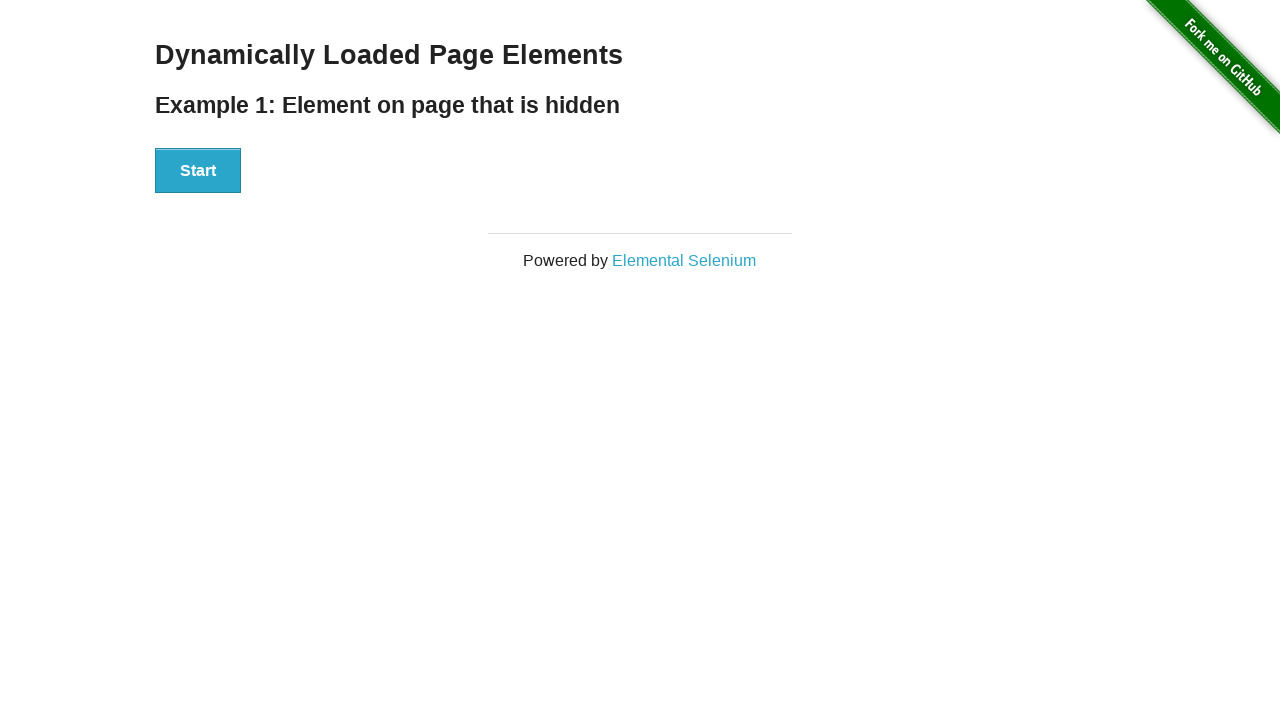

Clicked the Start button at (198, 171) on button
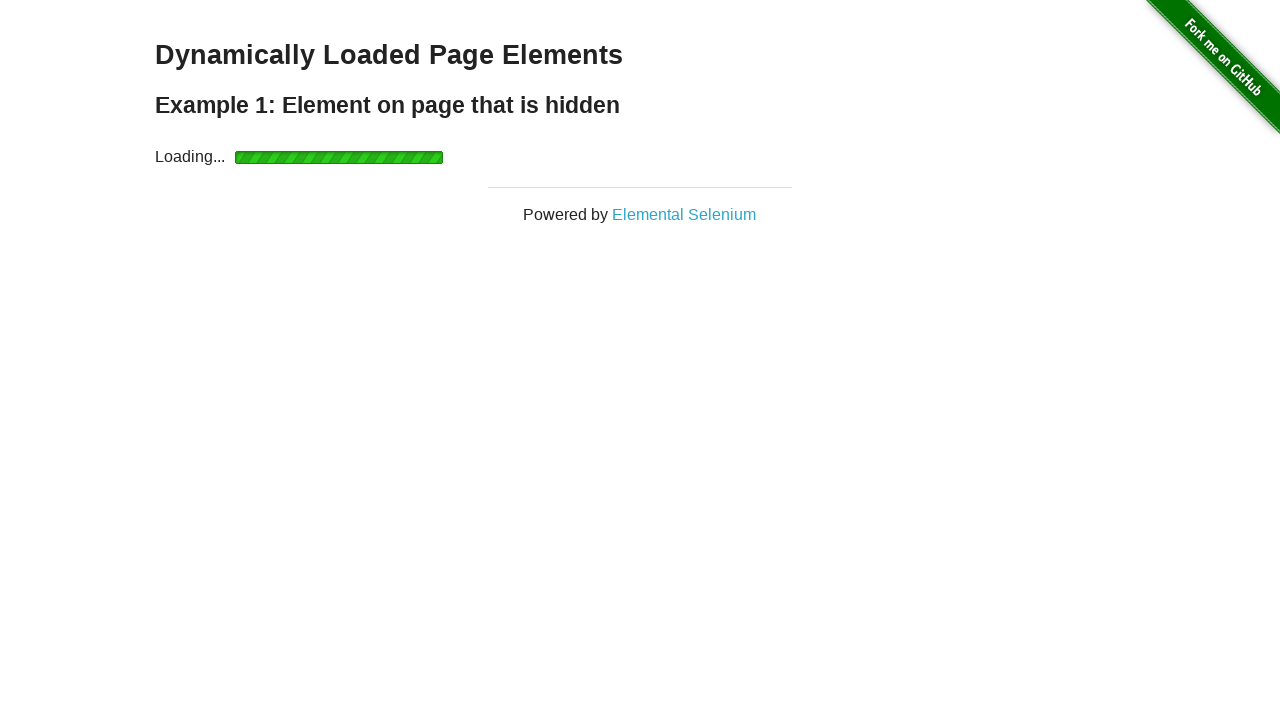

Waited for hidden element to appear
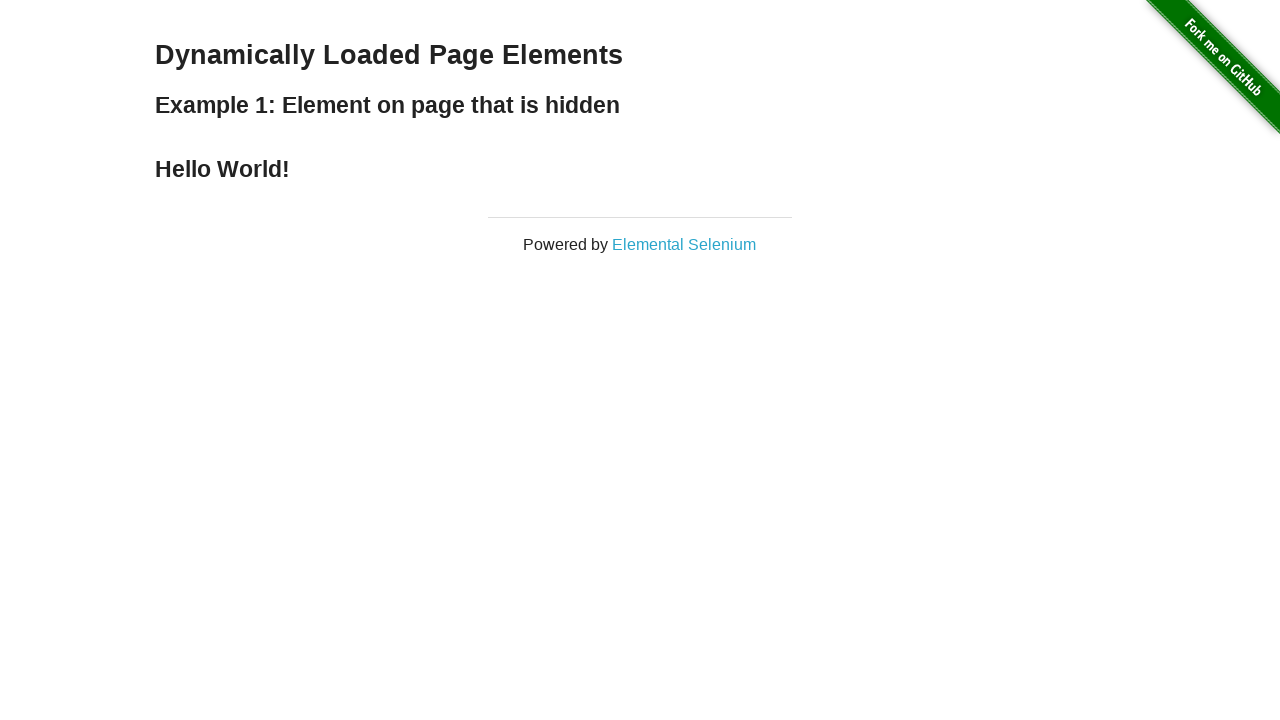

Verified text 'Hello World!' is displayed in header
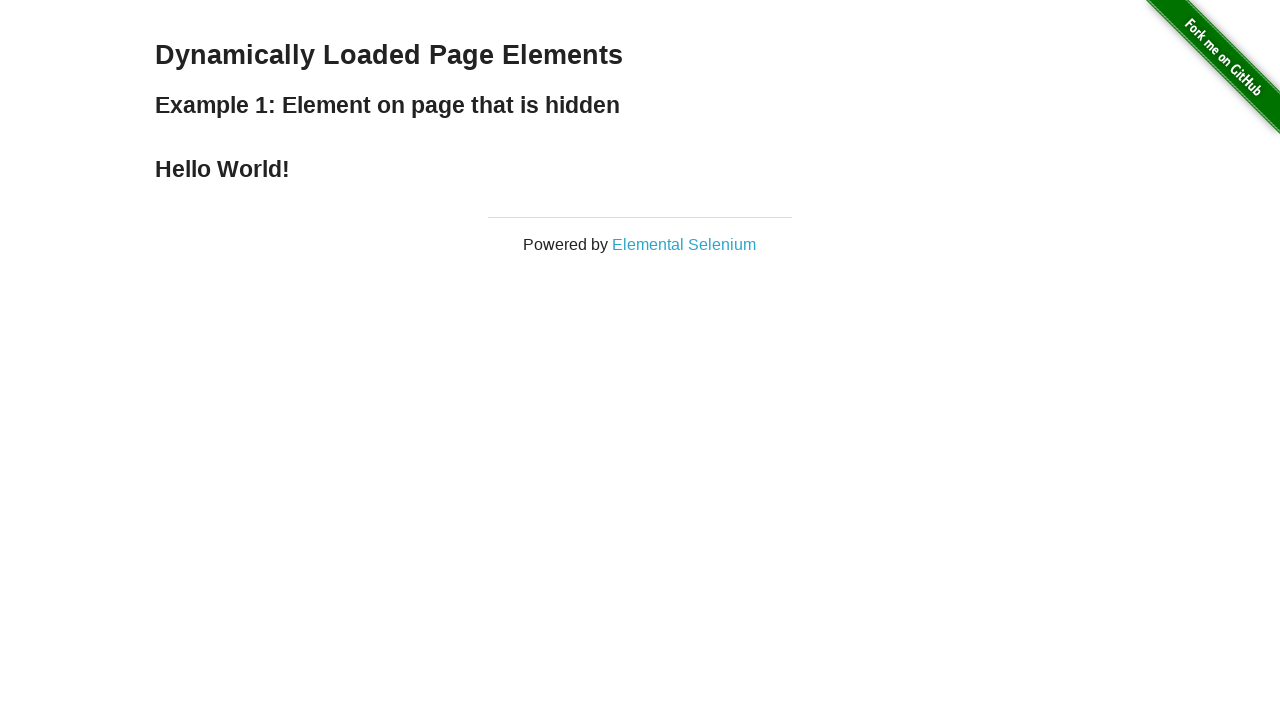

Navigated back to previous page
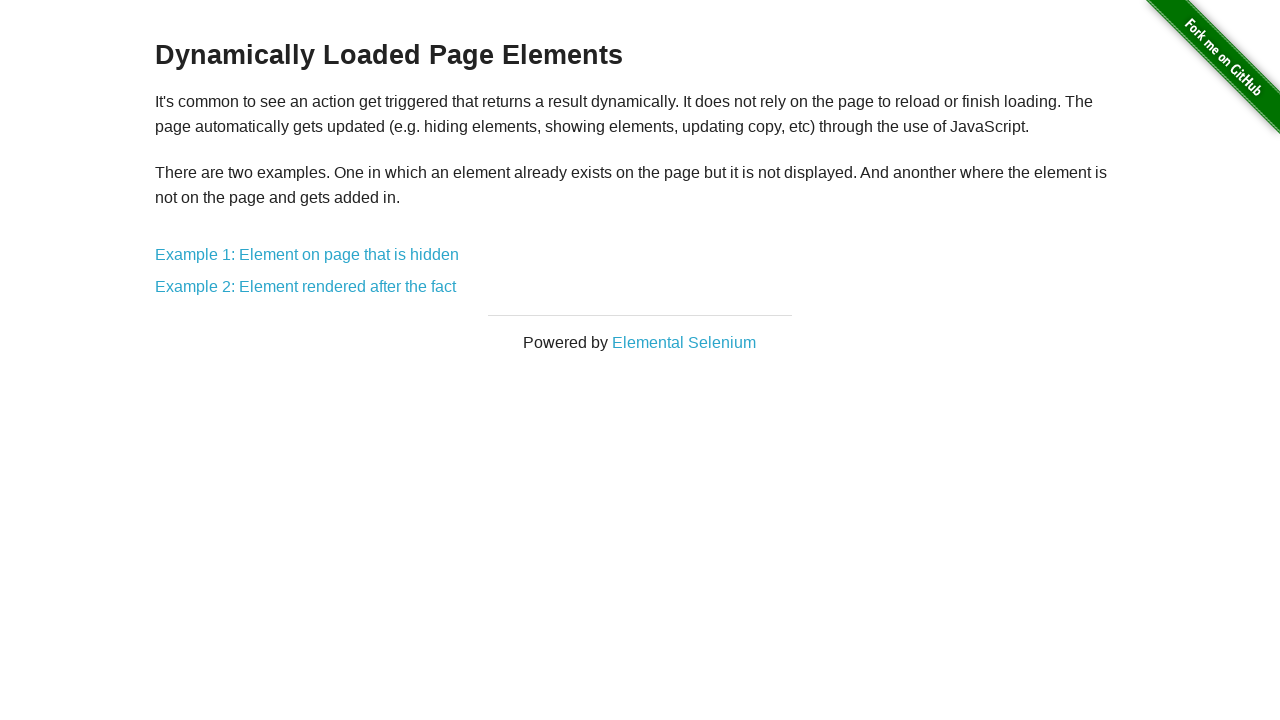

Navigated back to main page
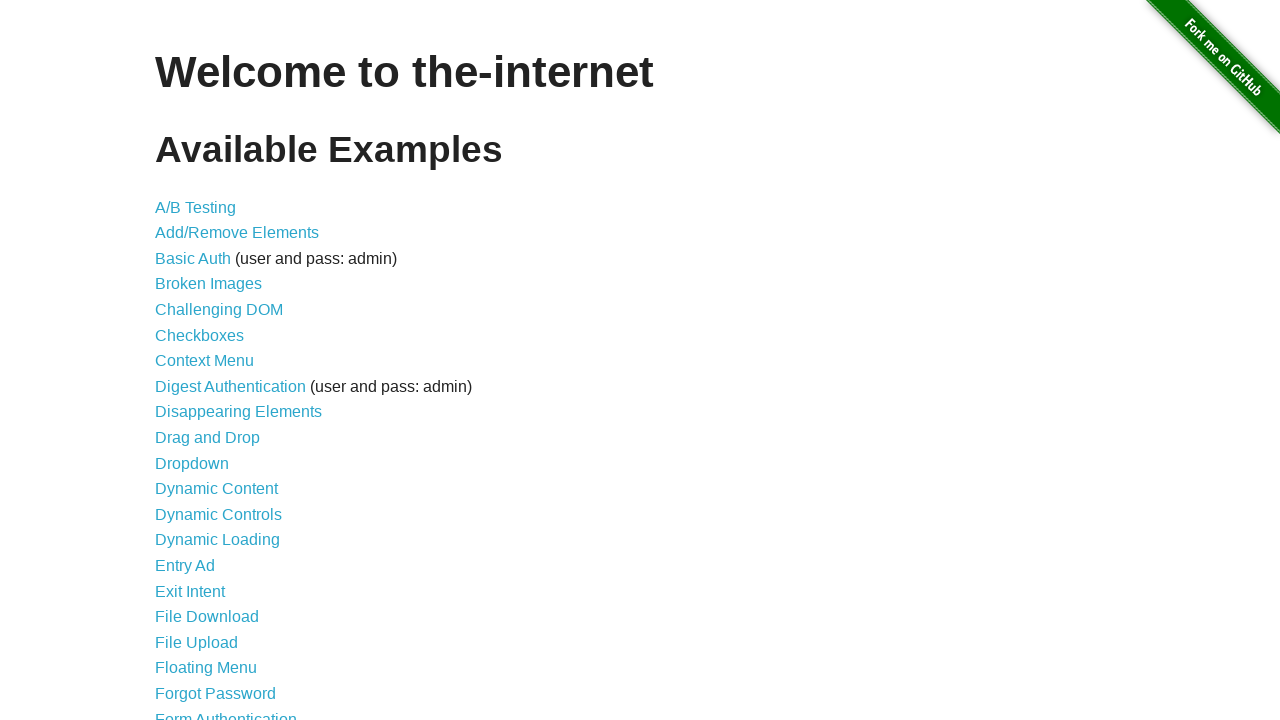

Clicked on Dynamic Controls link at (218, 514) on text=Dynamic Controls
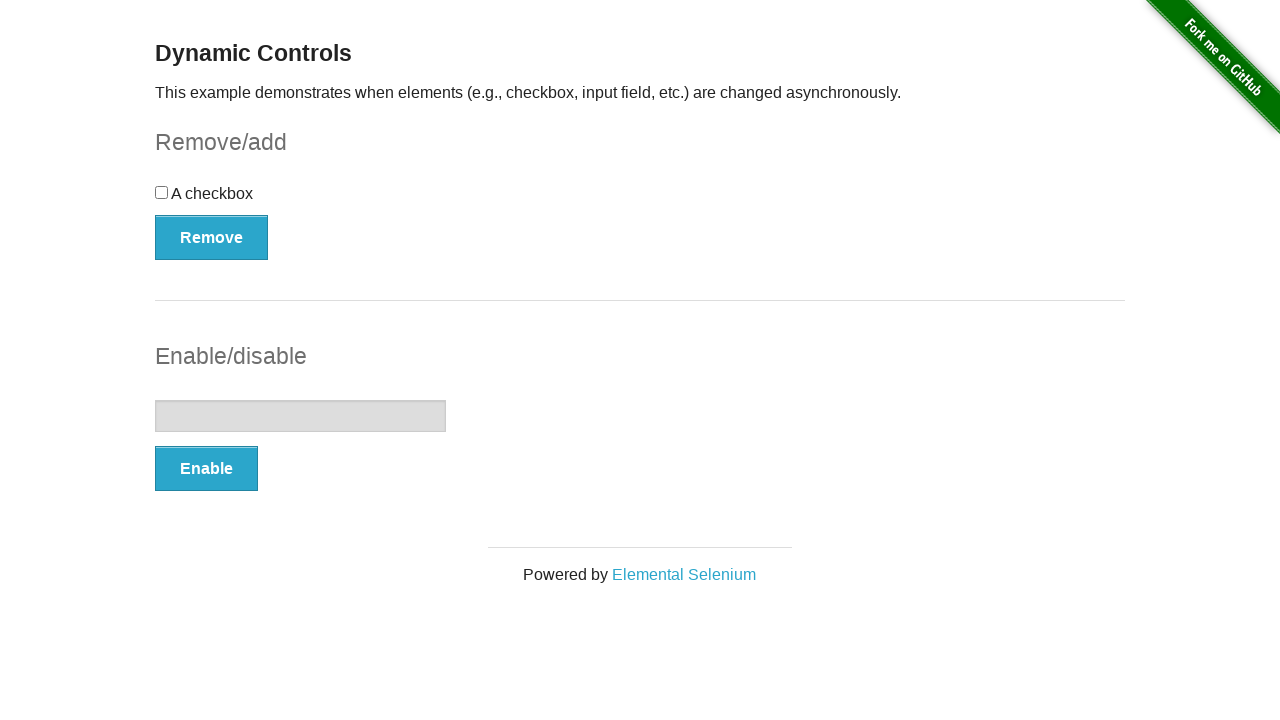

Clicked checkbox to check it at (162, 192) on xpath=//input[@type='checkbox']
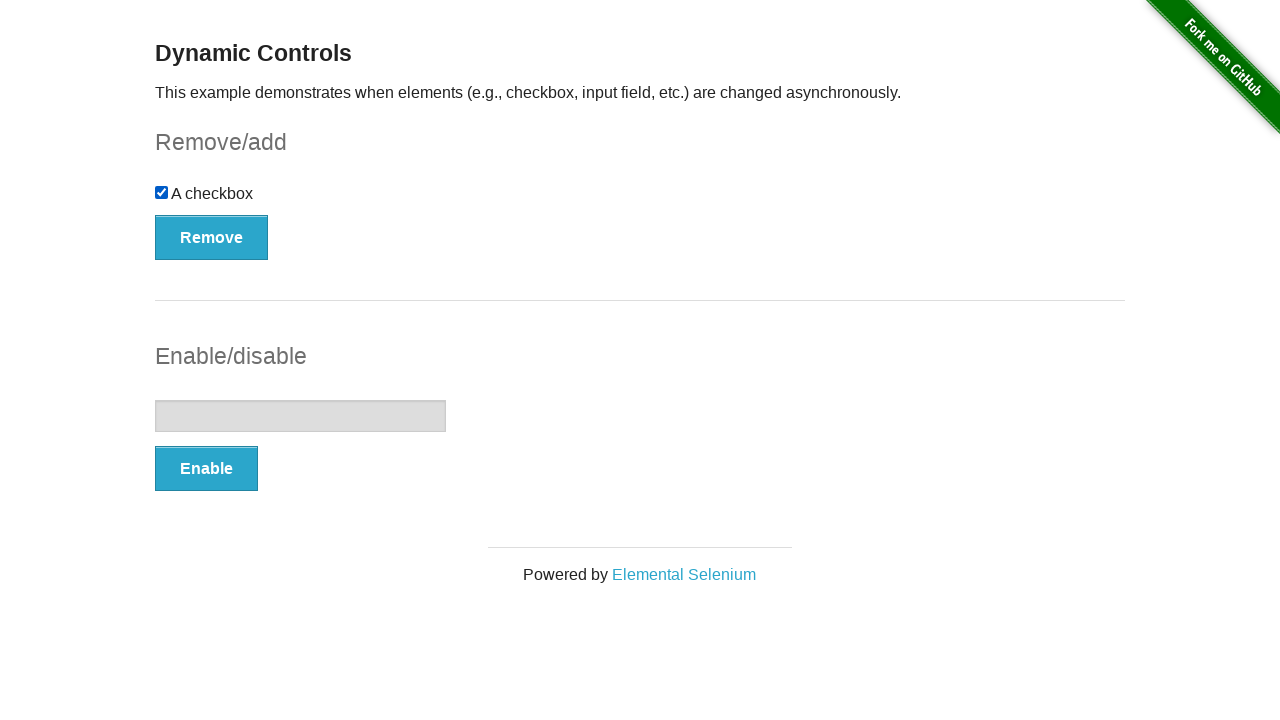

Clicked the Remove button at (212, 237) on xpath=//button[contains(text(),'Remove')]
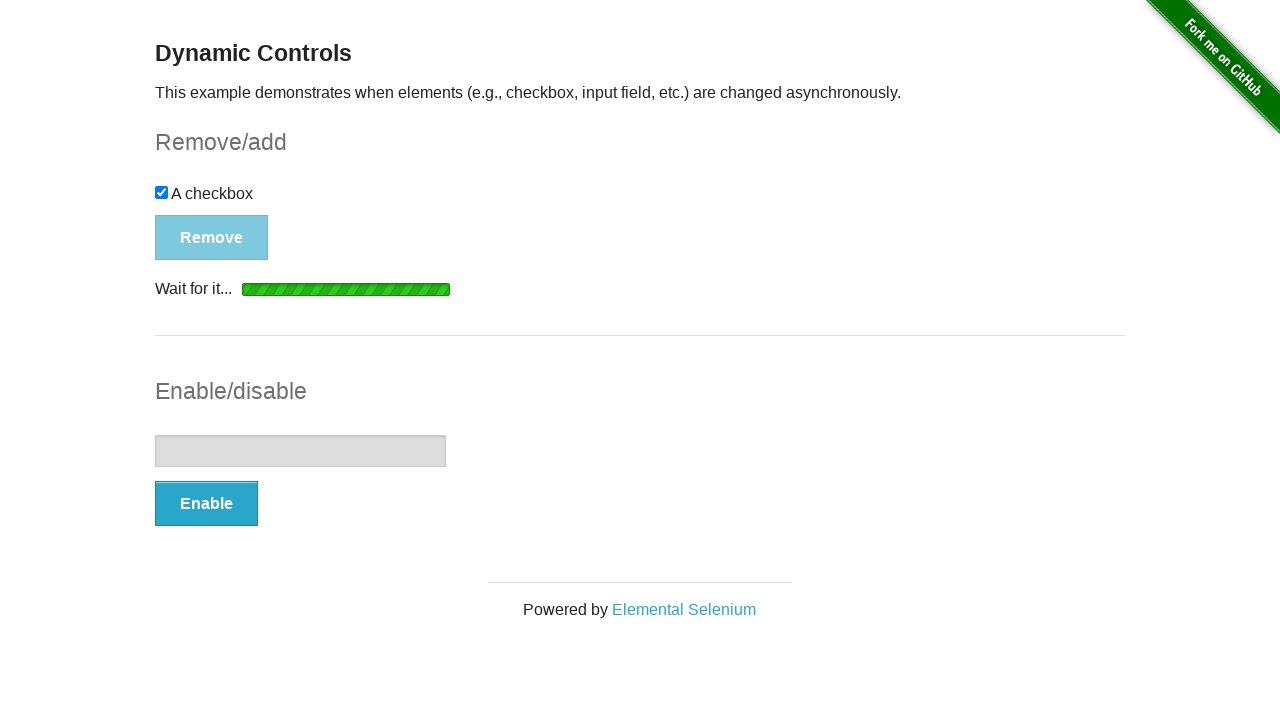

Waited for message to appear
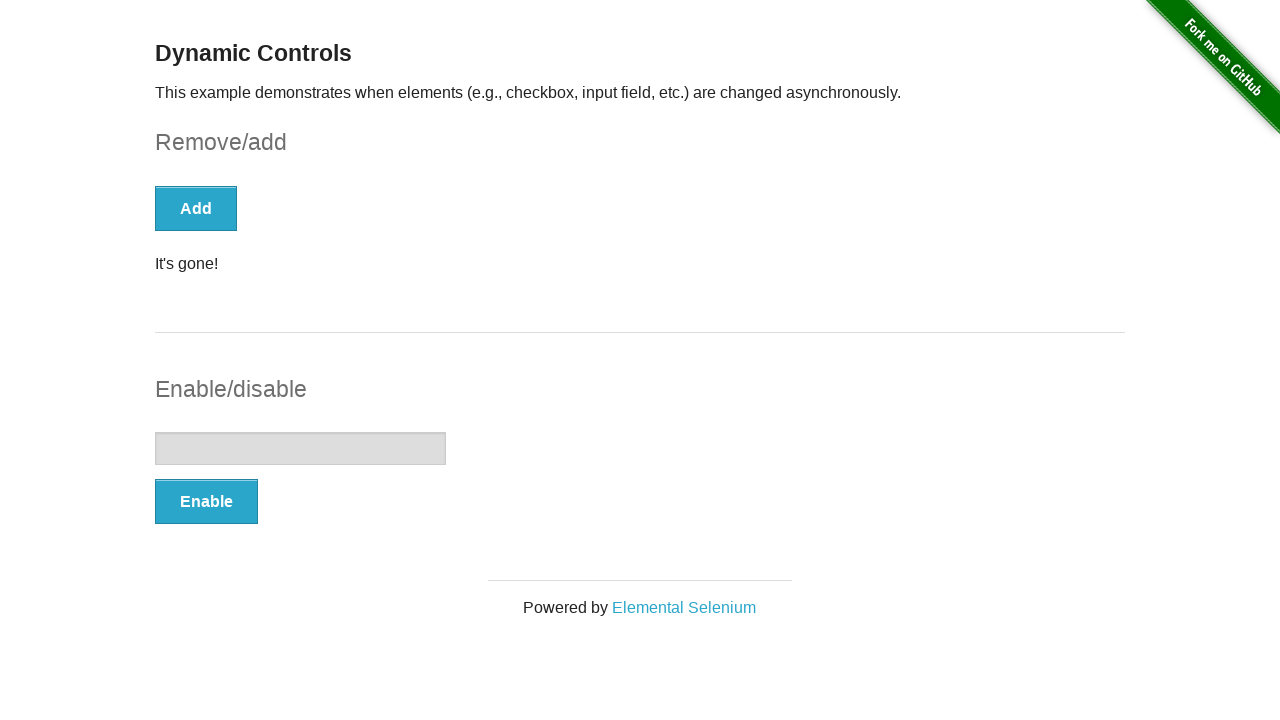

Verified message 'It's gone!' is displayed
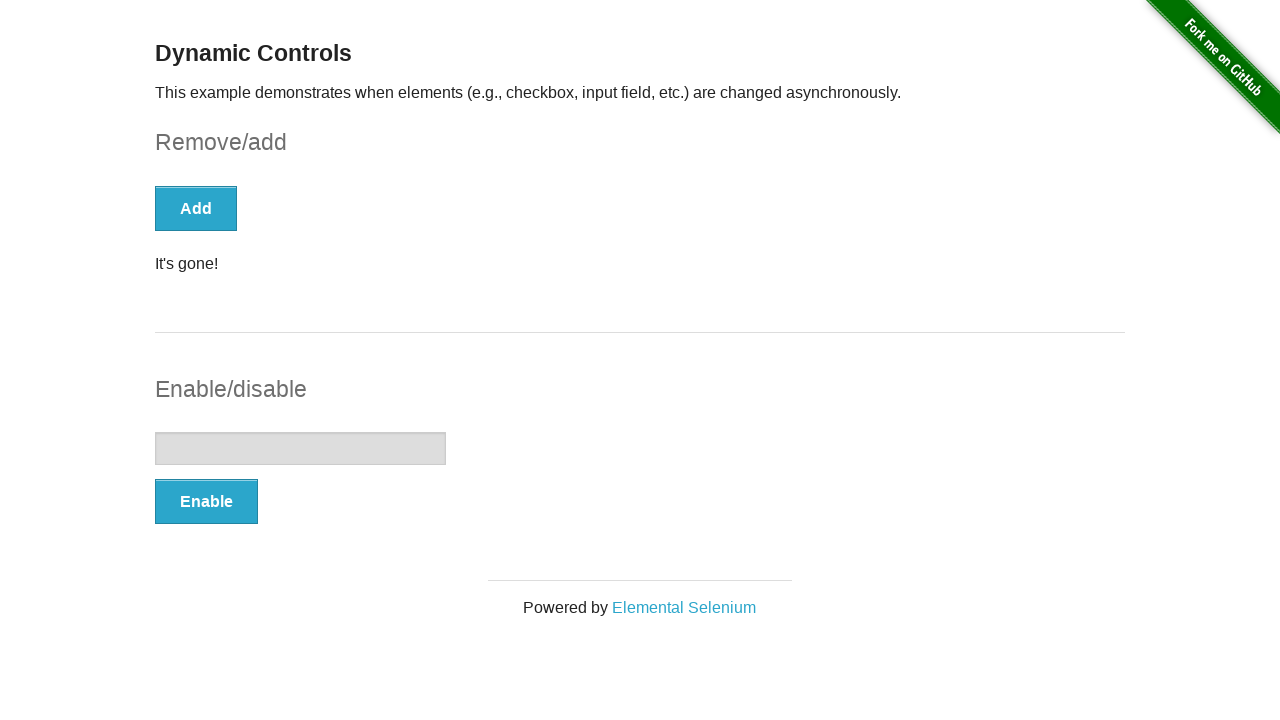

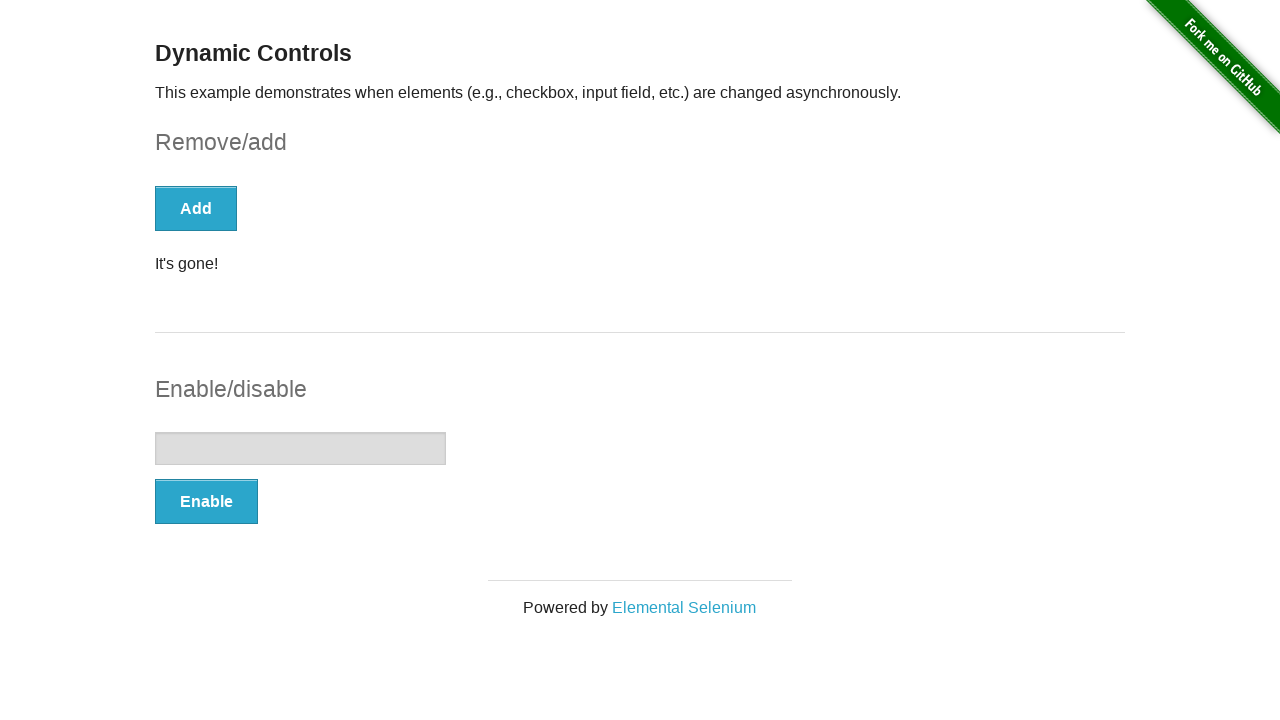